Tests handling of JavaScript native browser alerts by clicking a button that triggers an alert and then accepting (dismissing) the alert dialog.

Starting URL: https://the-internet.herokuapp.com/javascript_alerts

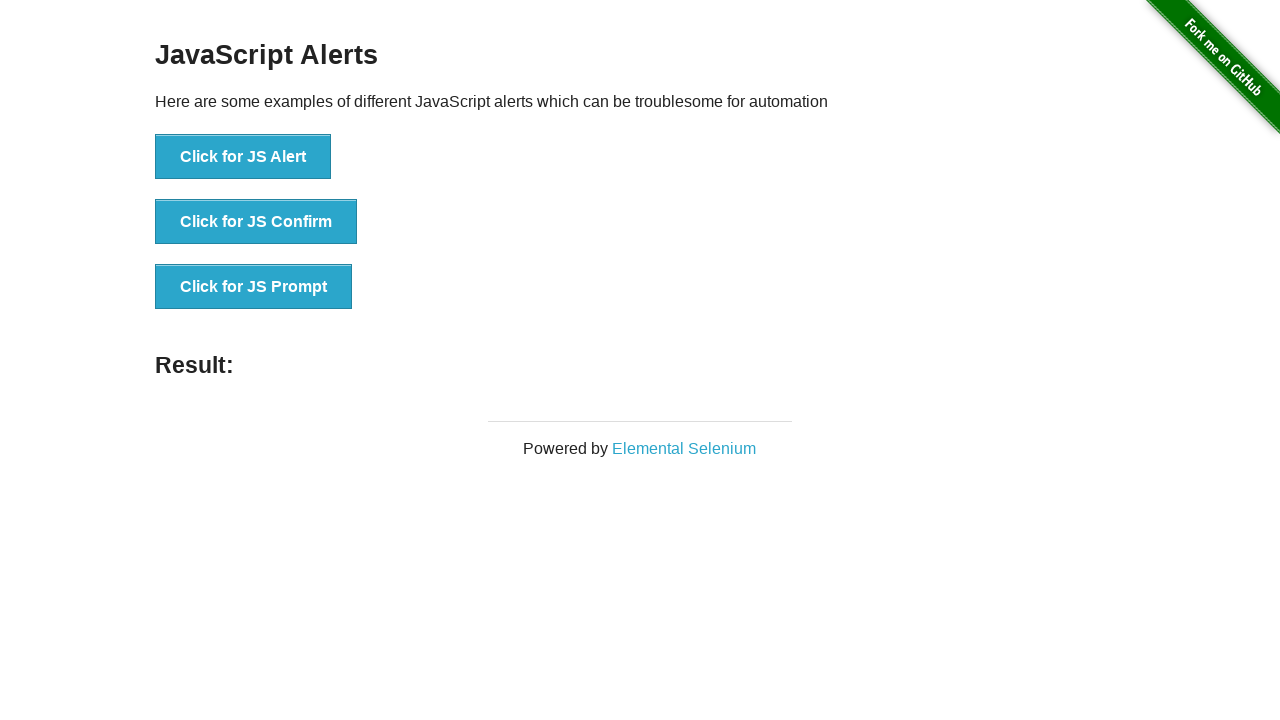

Set up dialog handler to accept JavaScript alerts
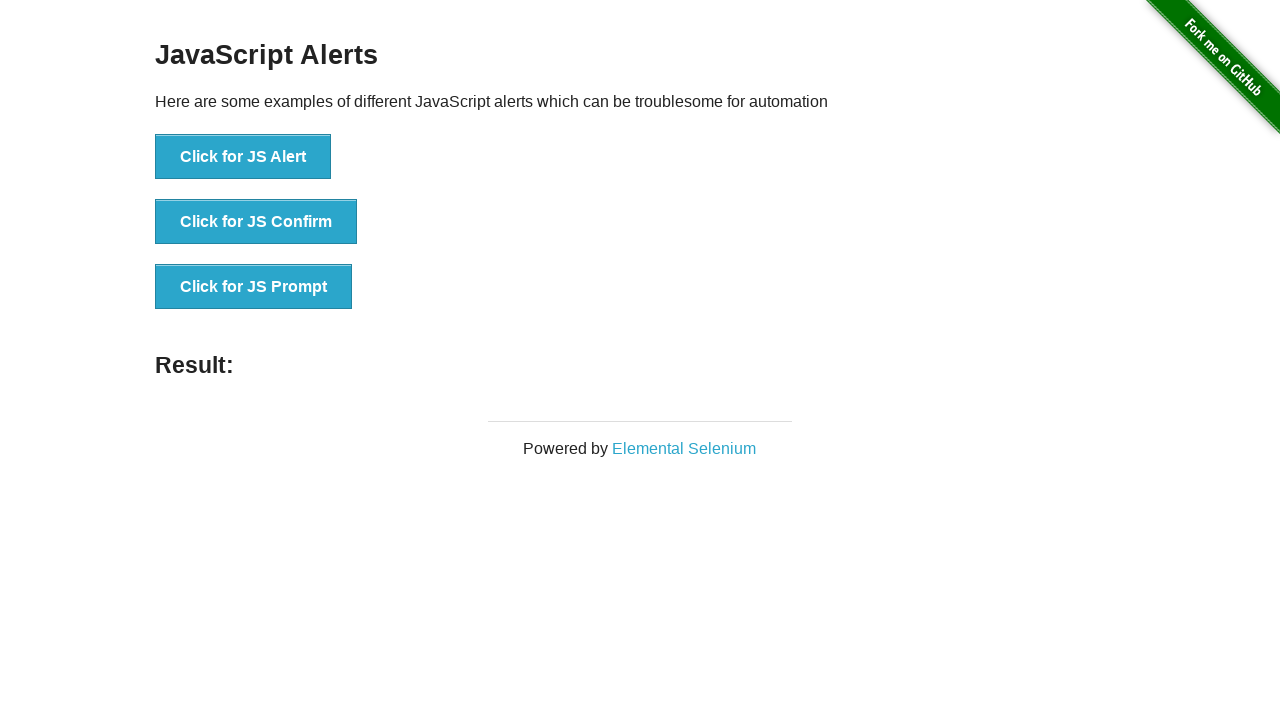

Clicked button to trigger JavaScript alert at (243, 157) on xpath=//button[normalize-space()='Click for JS Alert']
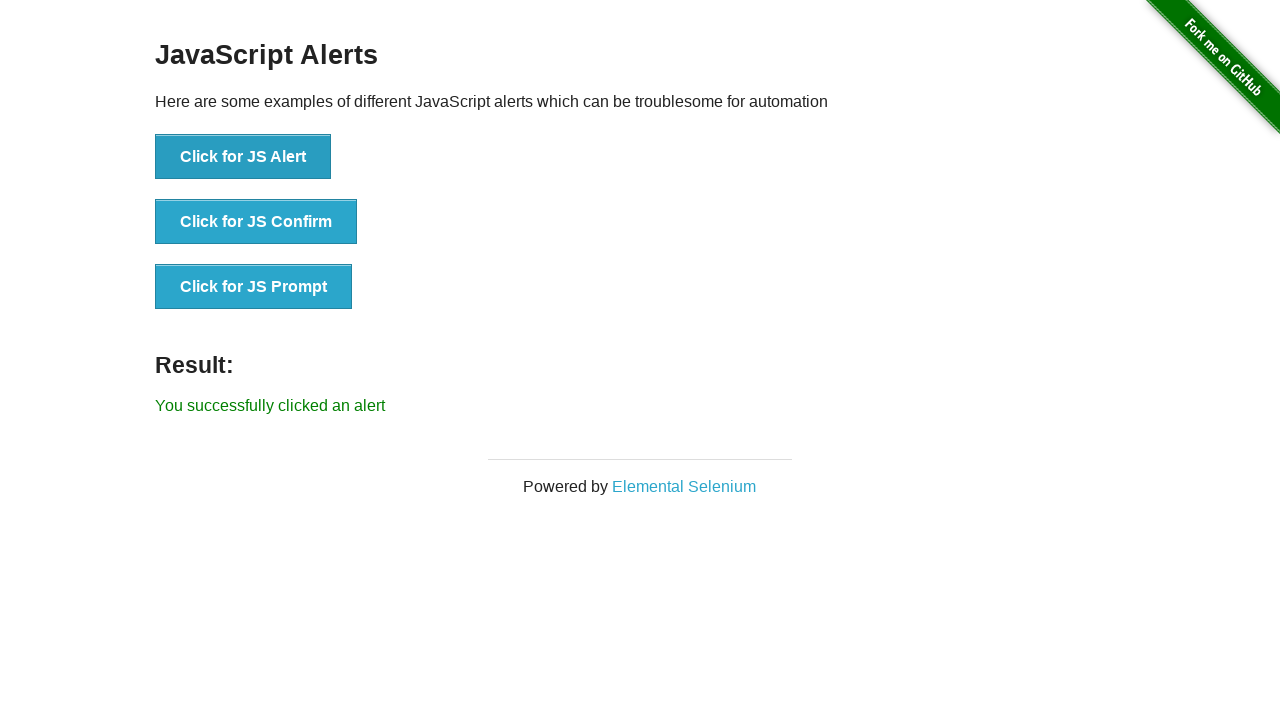

Waited for alert dialog to be handled and dismissed
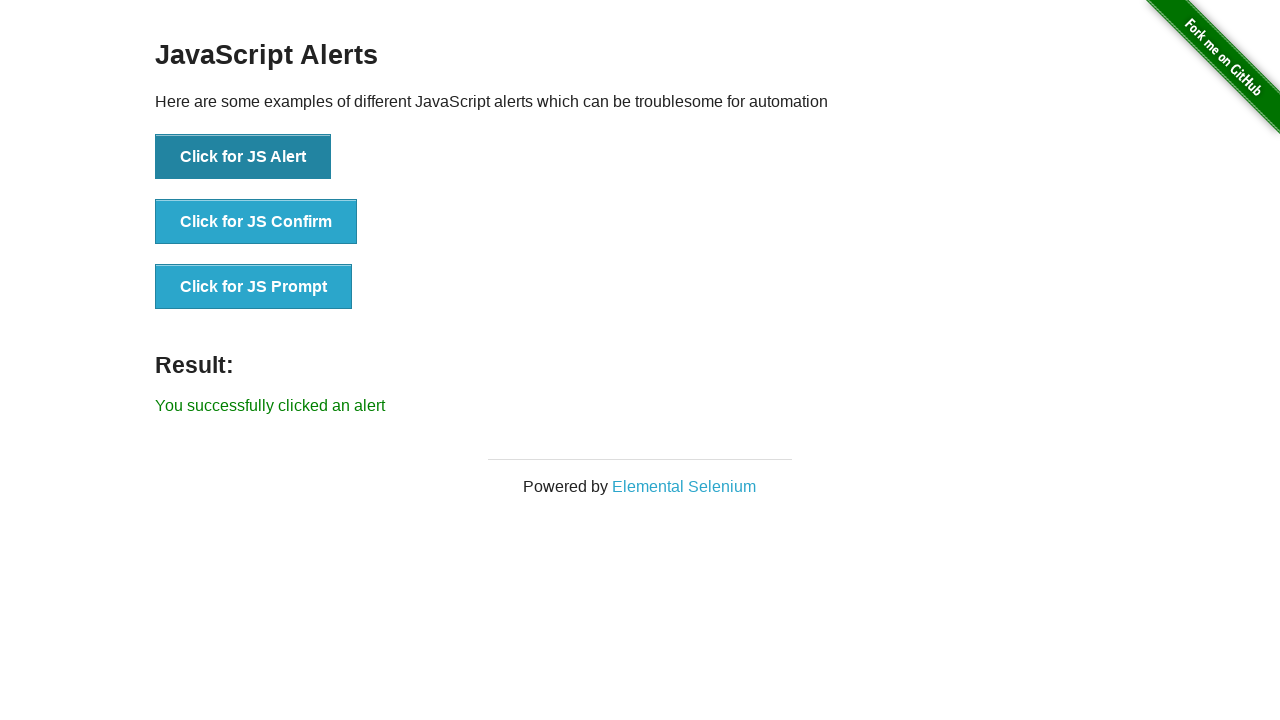

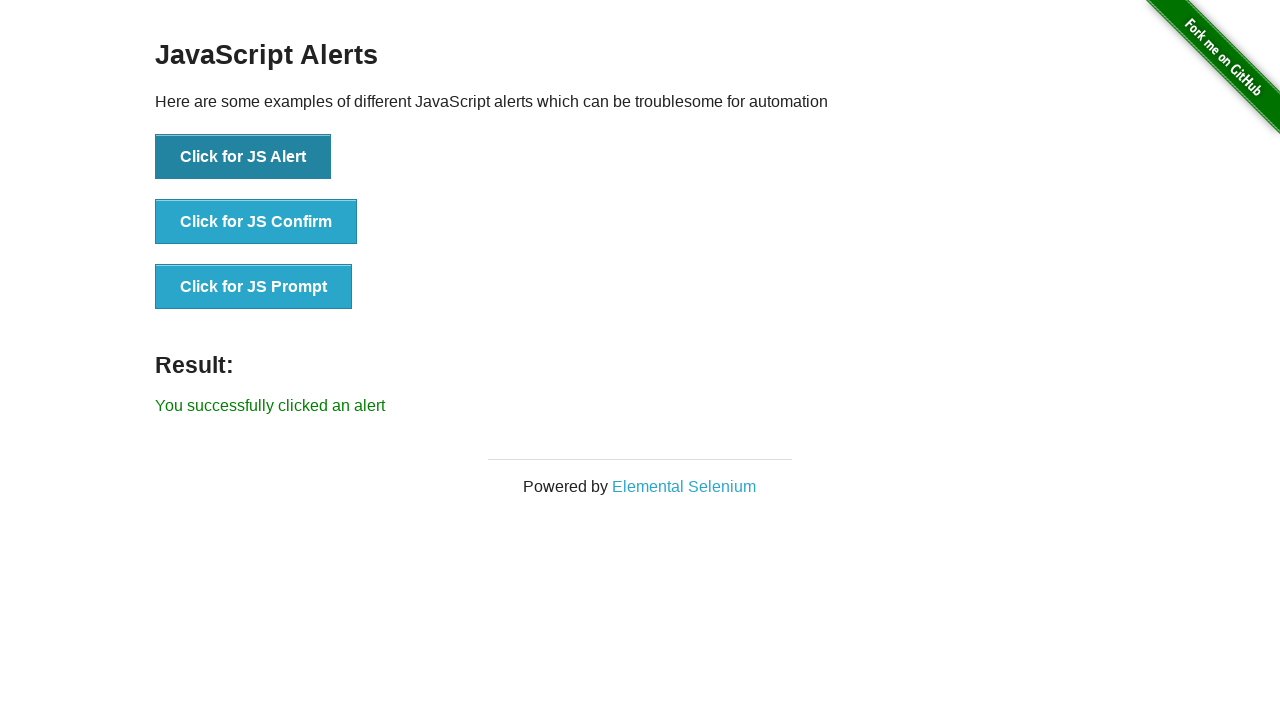